Tests JavaScript alert handling by navigating to the JavaScript Alerts page, clicking a button to trigger an alert, and accepting the alert dialog.

Starting URL: https://the-internet.herokuapp.com/

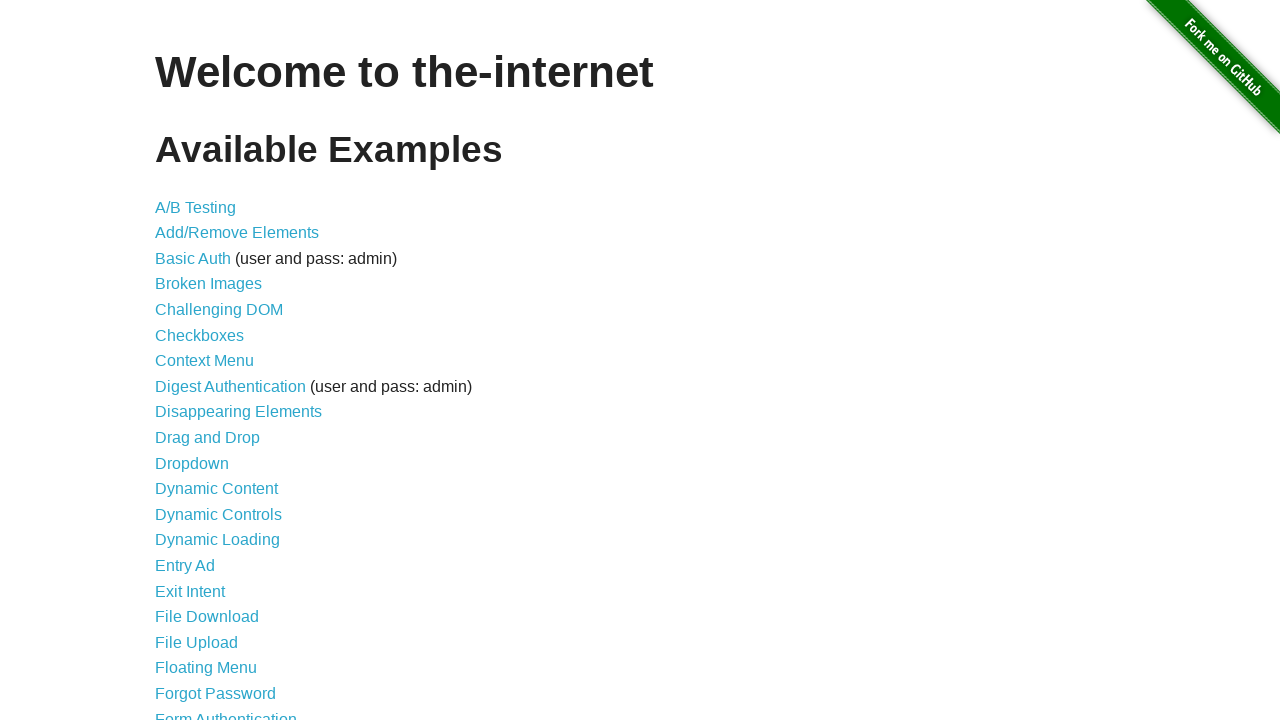

Clicked on the JavaScript Alerts link at (214, 361) on a[href='/javascript_alerts']
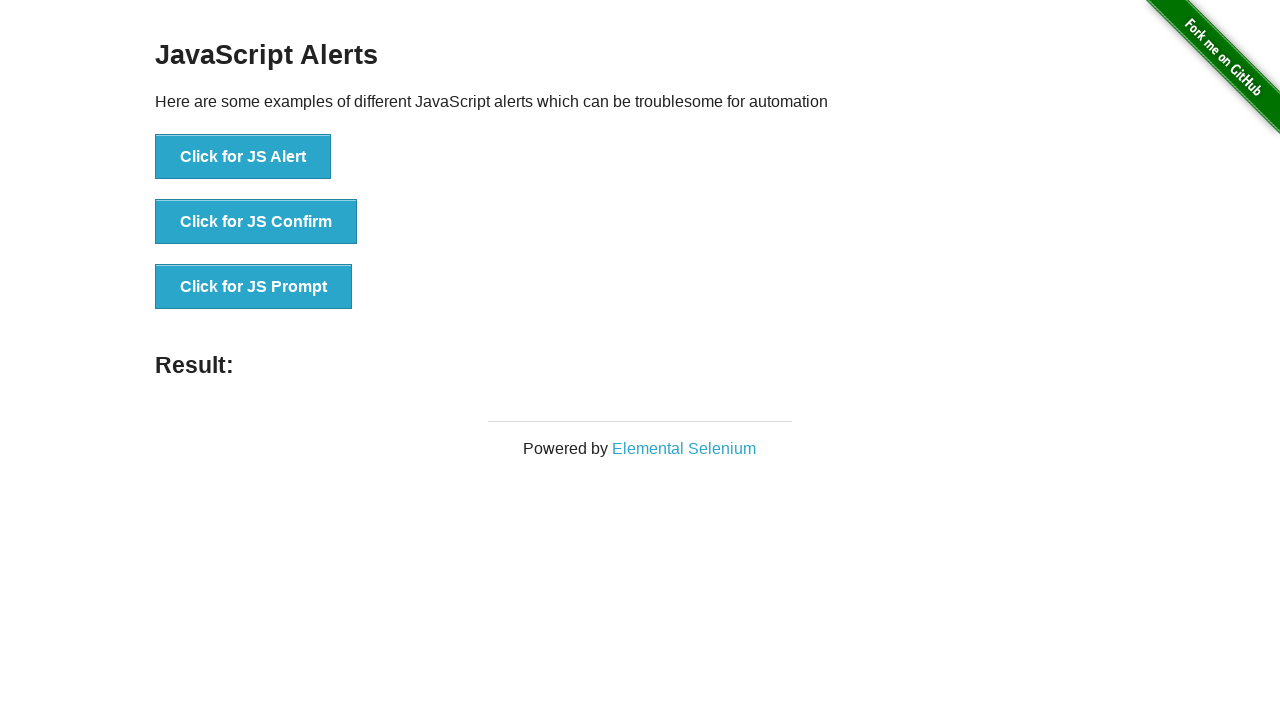

JavaScript Alerts page loaded and alert button is visible
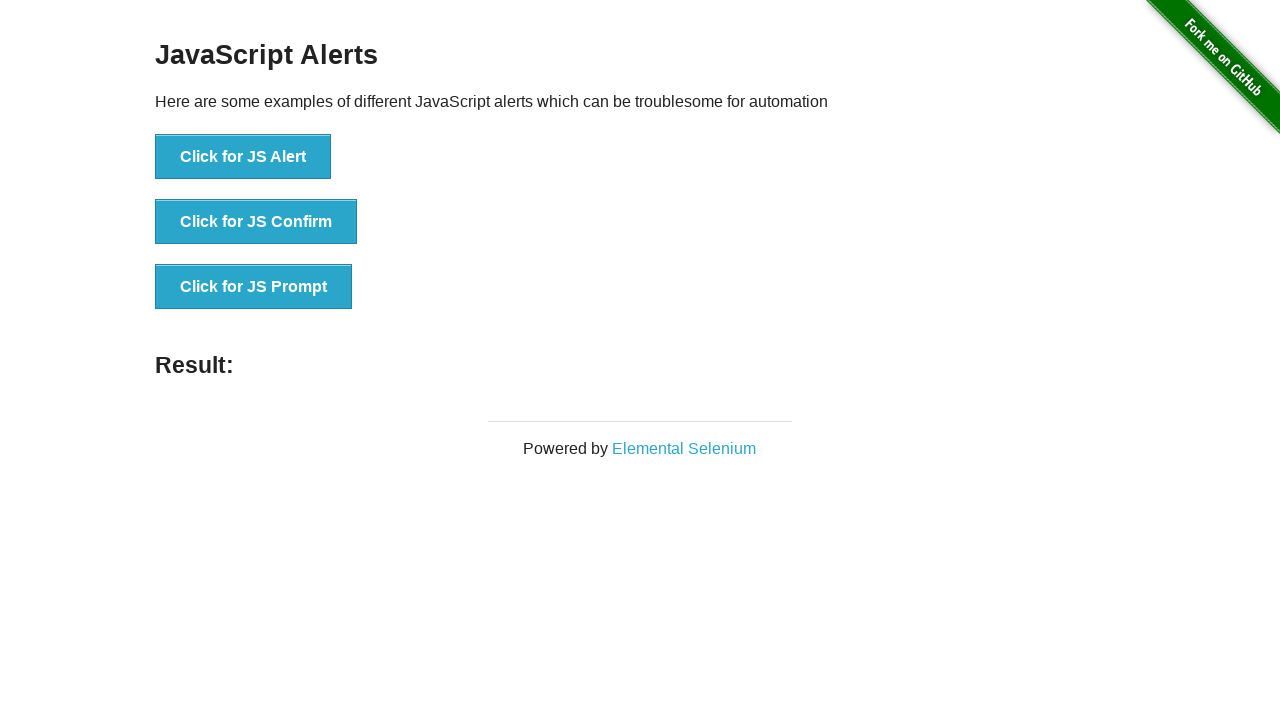

Clicked the JS Alert button to trigger the alert at (243, 157) on button[onclick='jsAlert()']
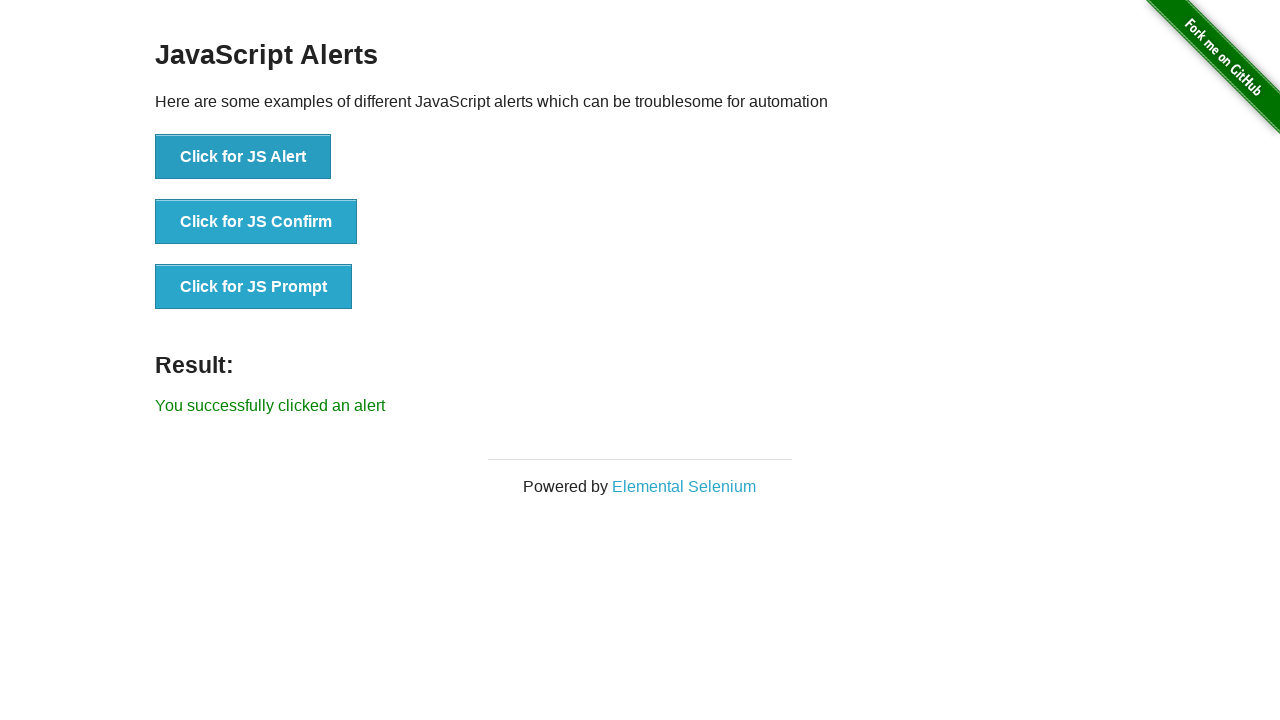

Set up dialog event handler to accept alerts
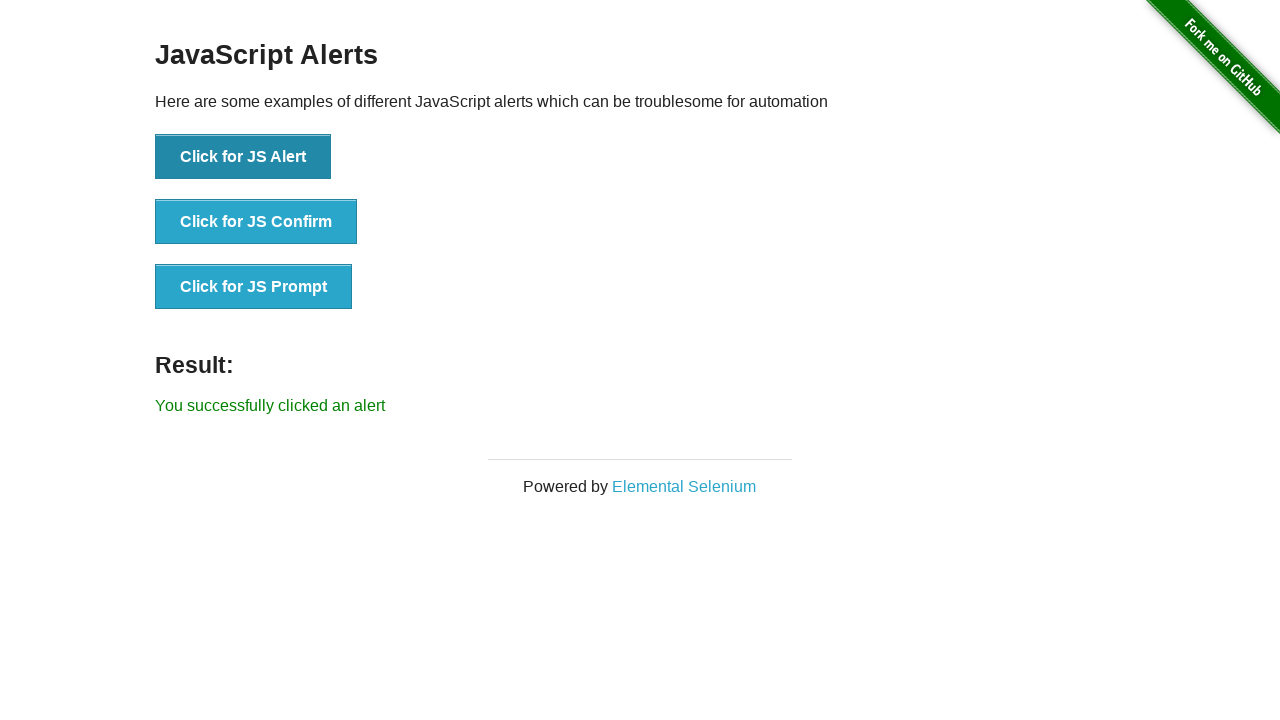

Configured dialog handler to print and accept alert messages
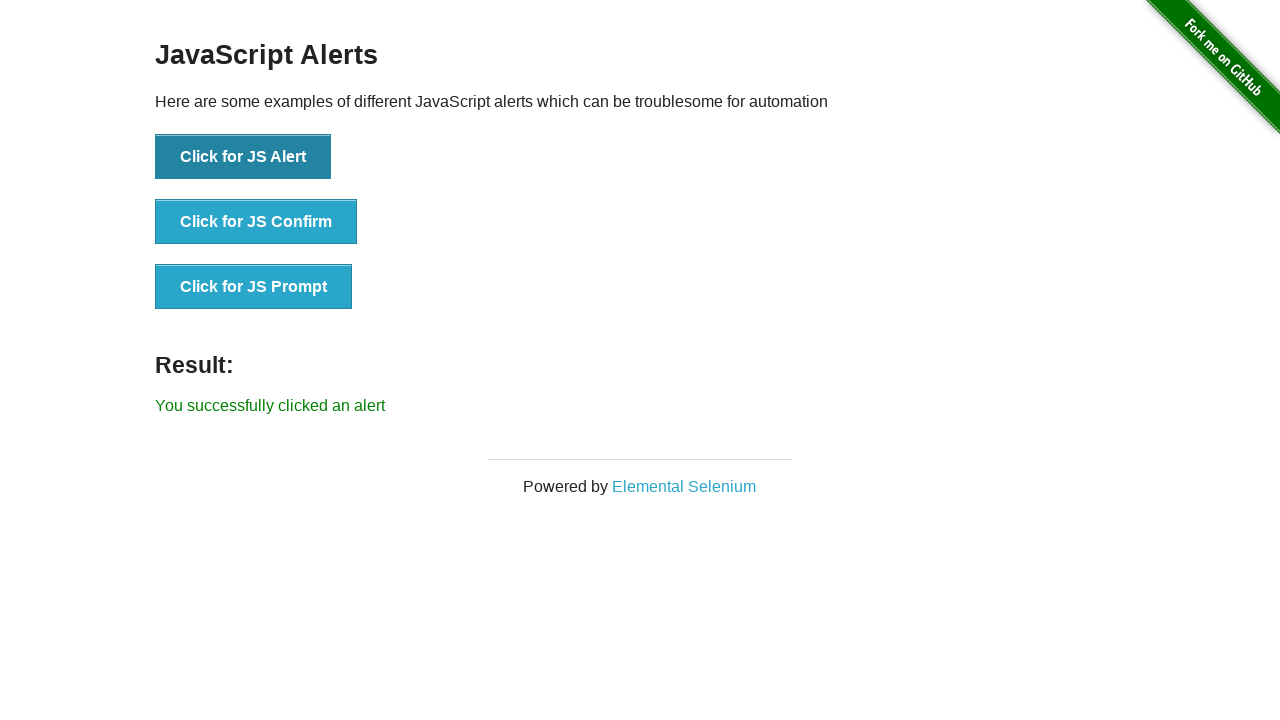

Alert was accepted and result message appeared
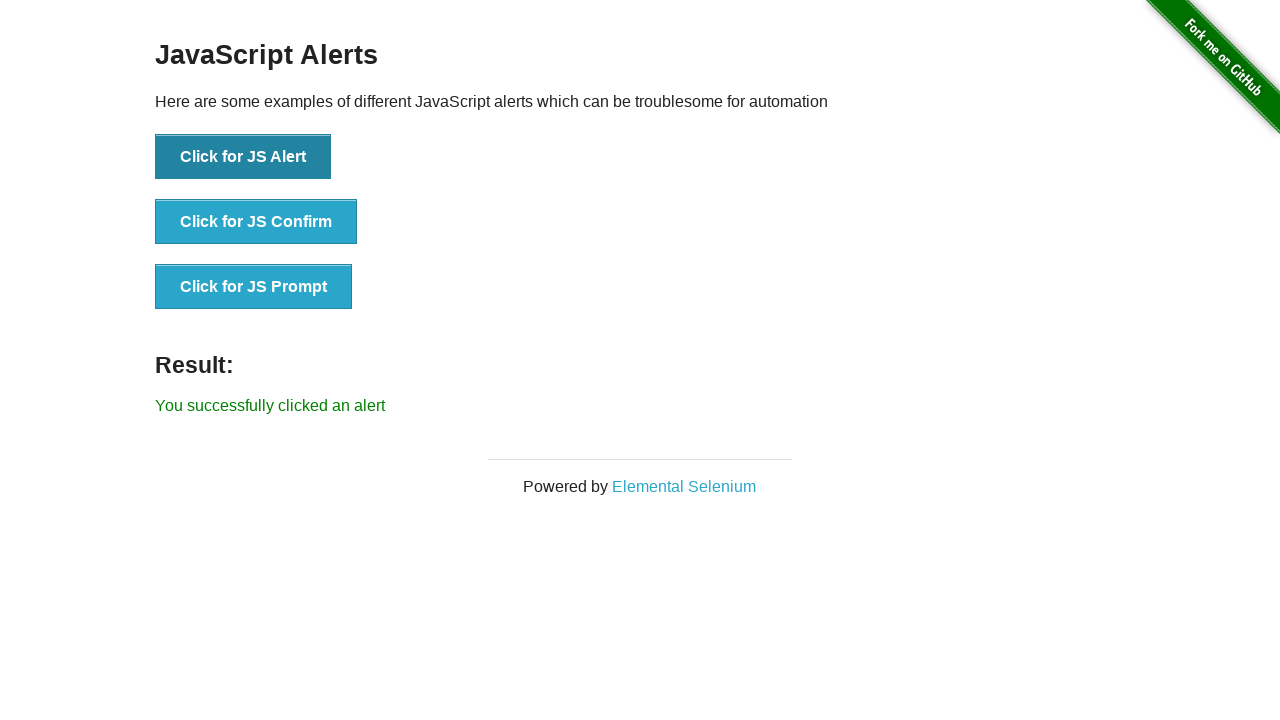

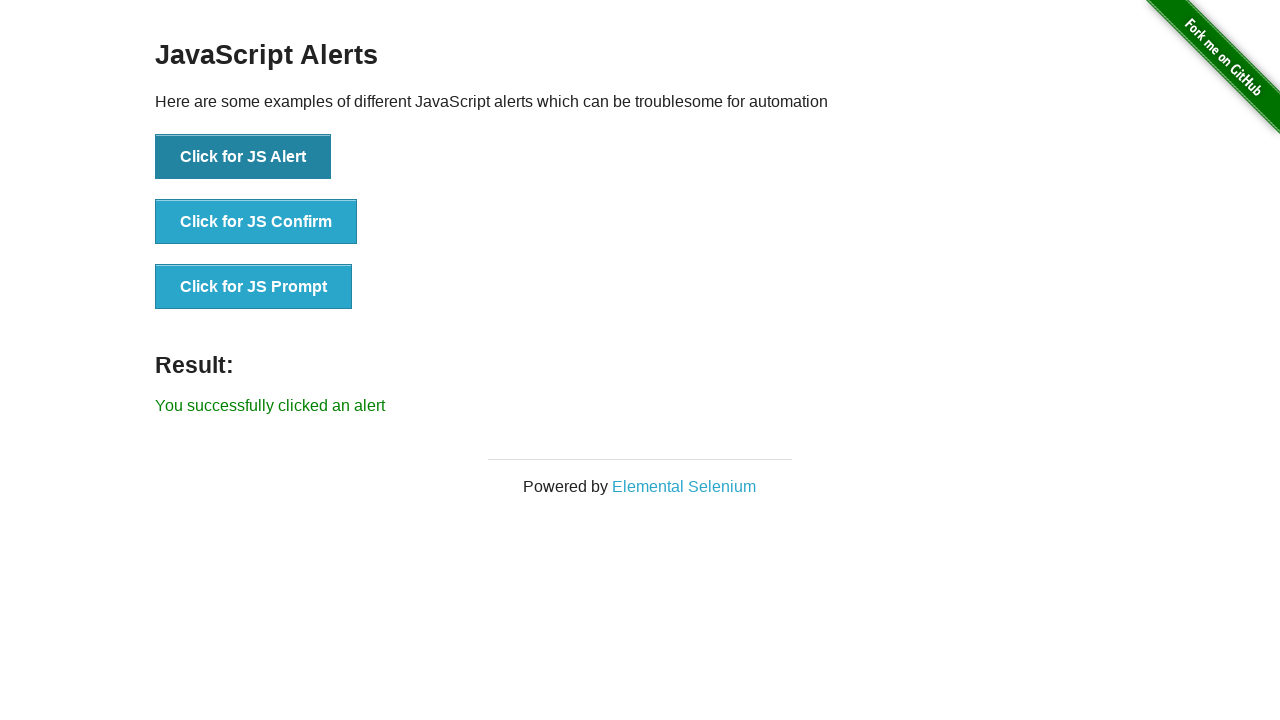